Tests that canceled changes to an employee's name don't persist

Starting URL: https://devmountain-qa.github.io/employee-manager/1.2_Version/index.html

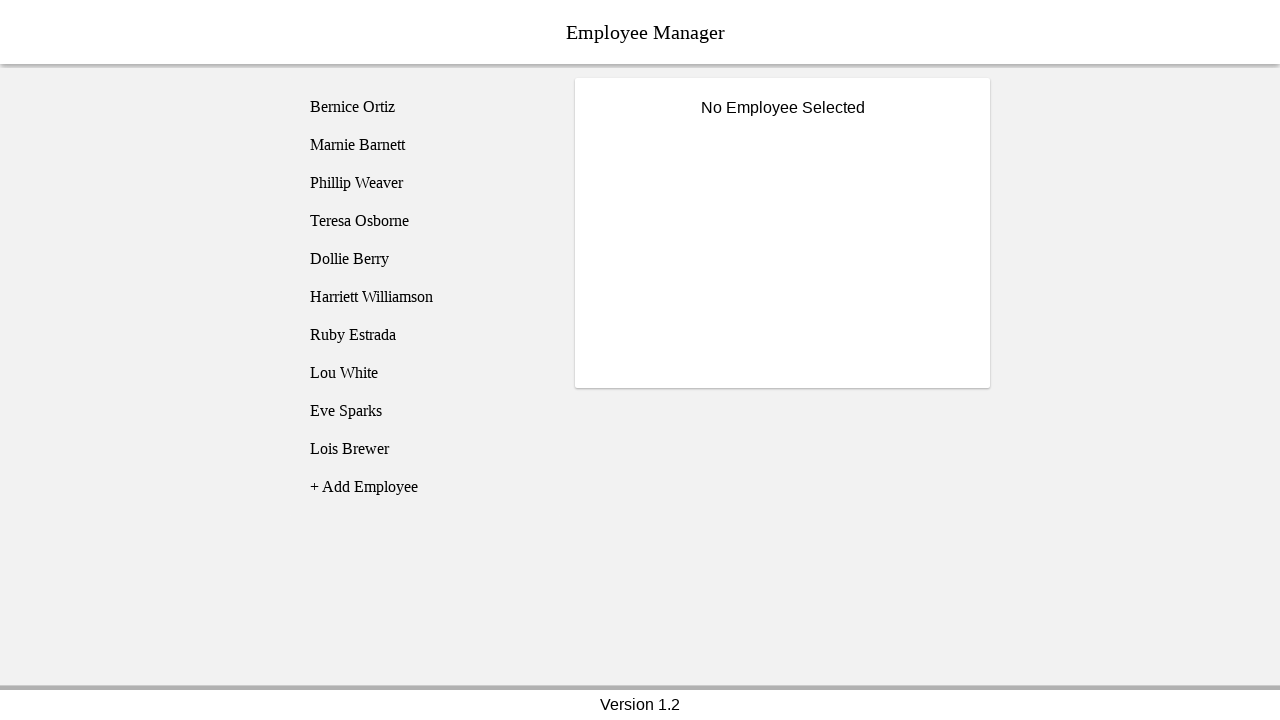

Clicked on Phillip Weaver employee at (425, 183) on [name='employee3']
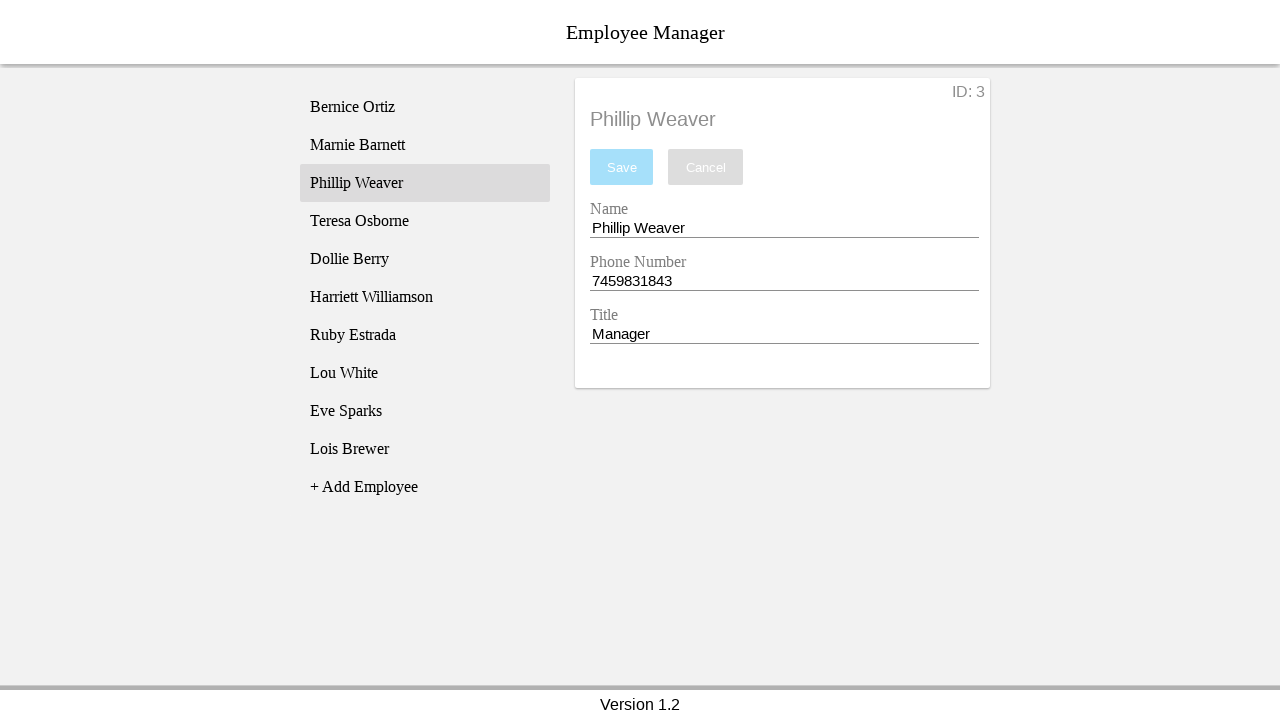

Waited for name input field to become visible
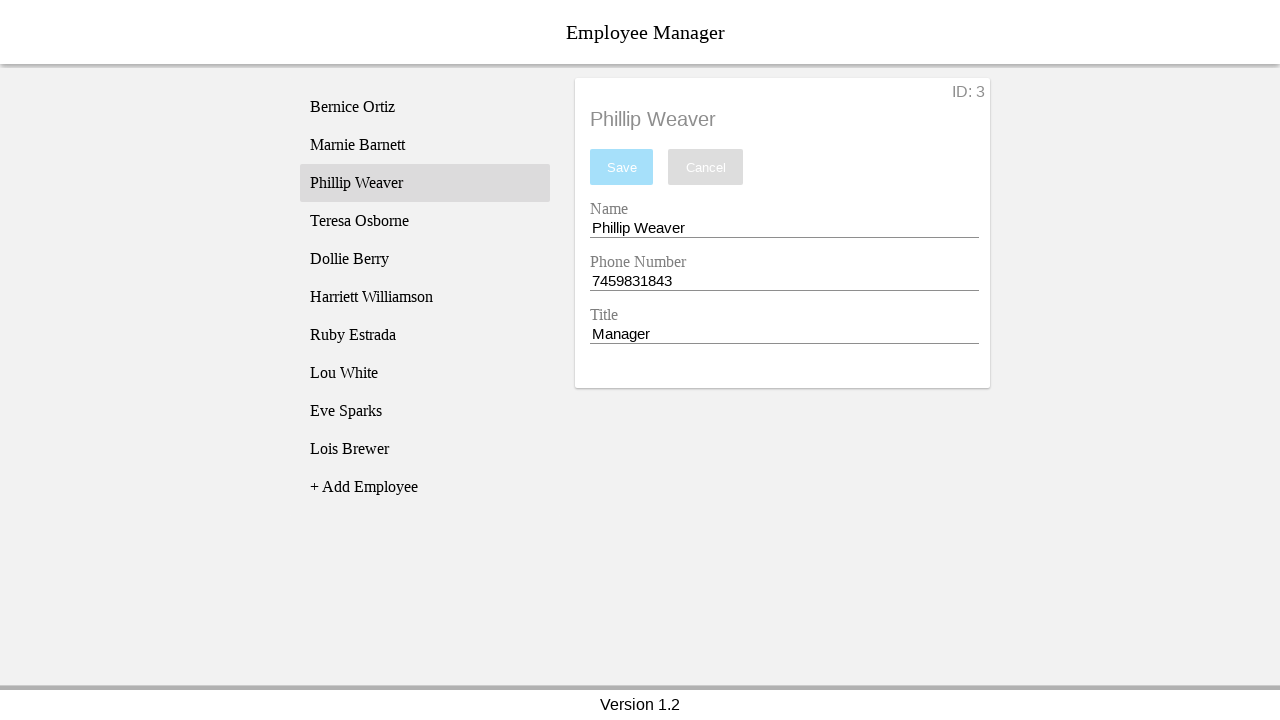

Filled name input with 'Test Name' on [name='nameEntry']
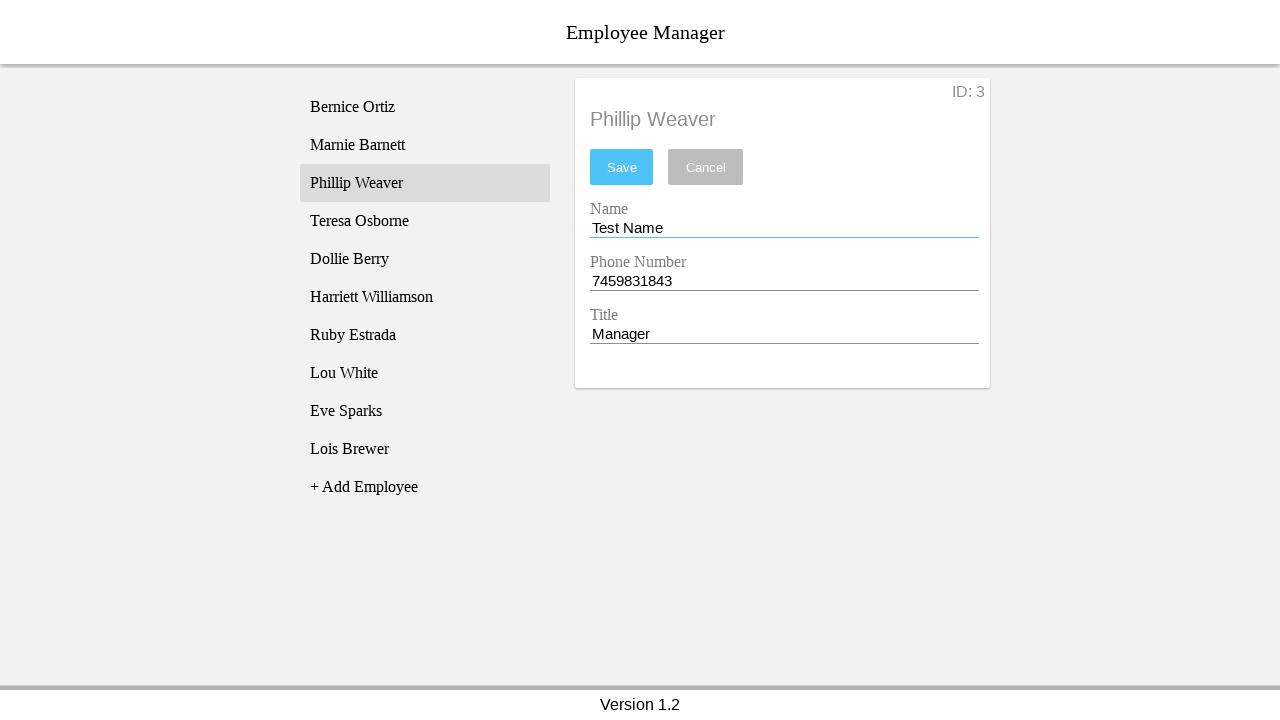

Clicked cancel button to discard changes at (706, 167) on [name='cancel']
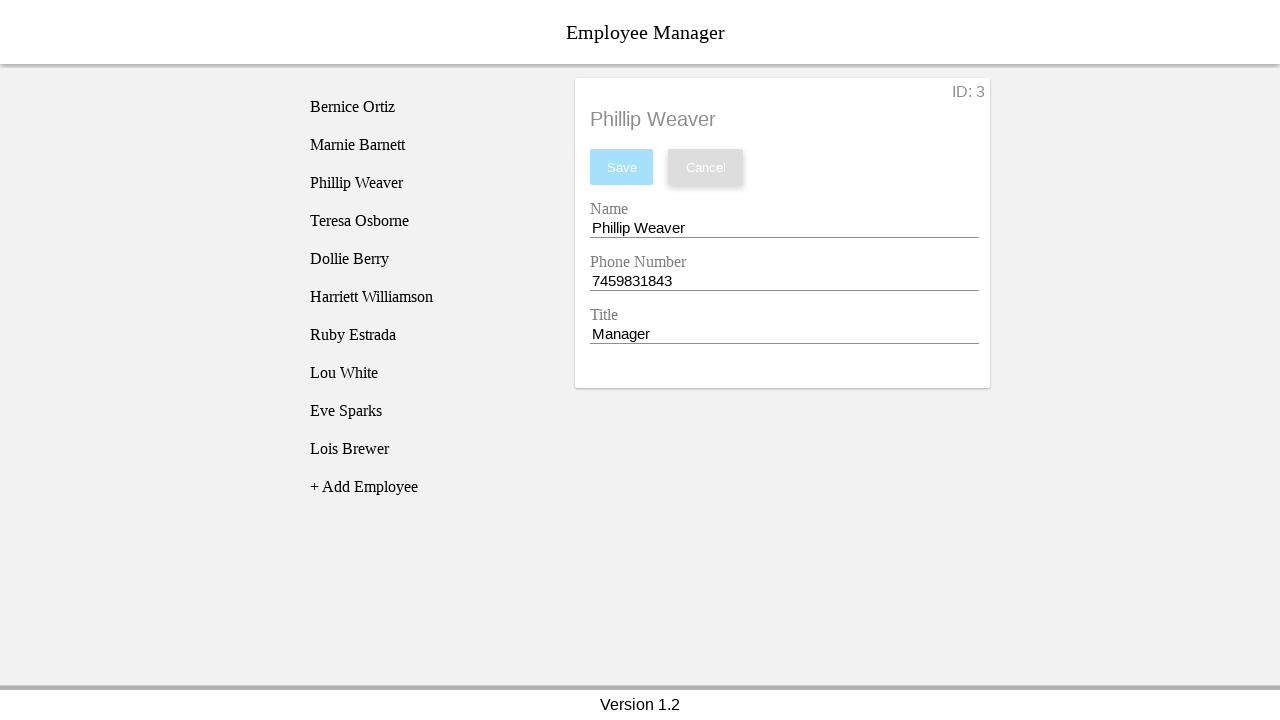

Verified name input field is still visible with original value
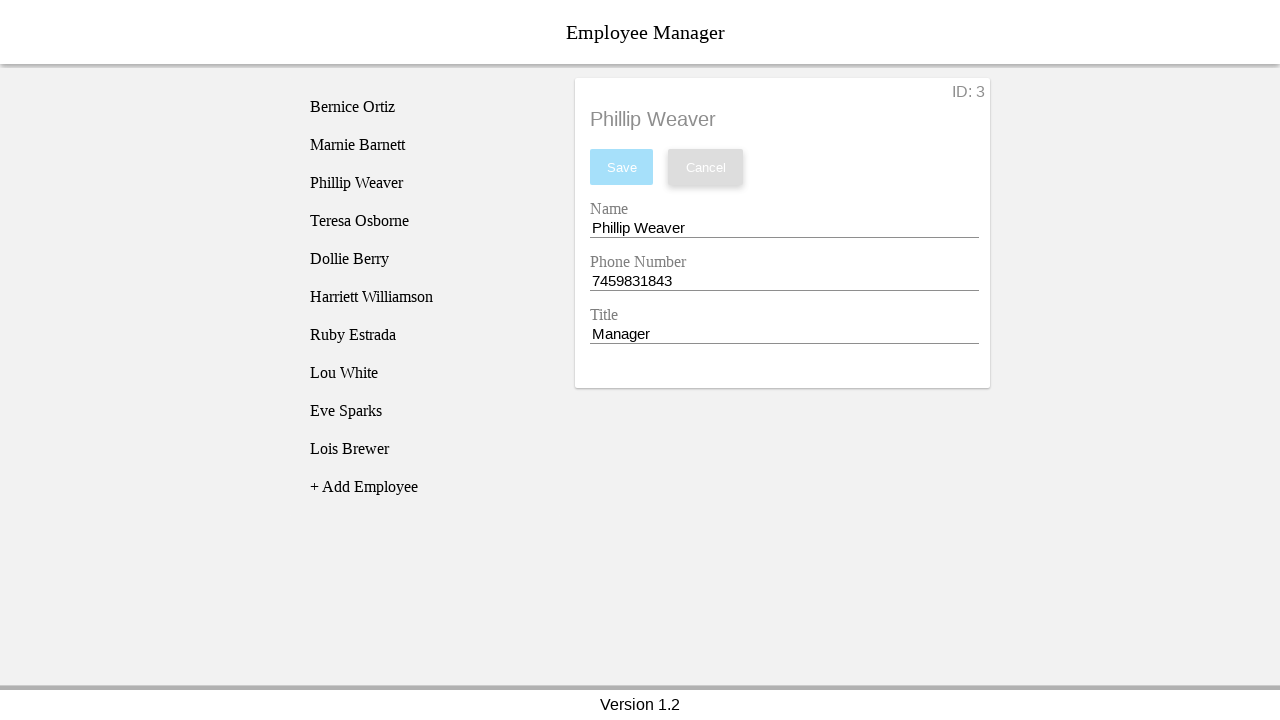

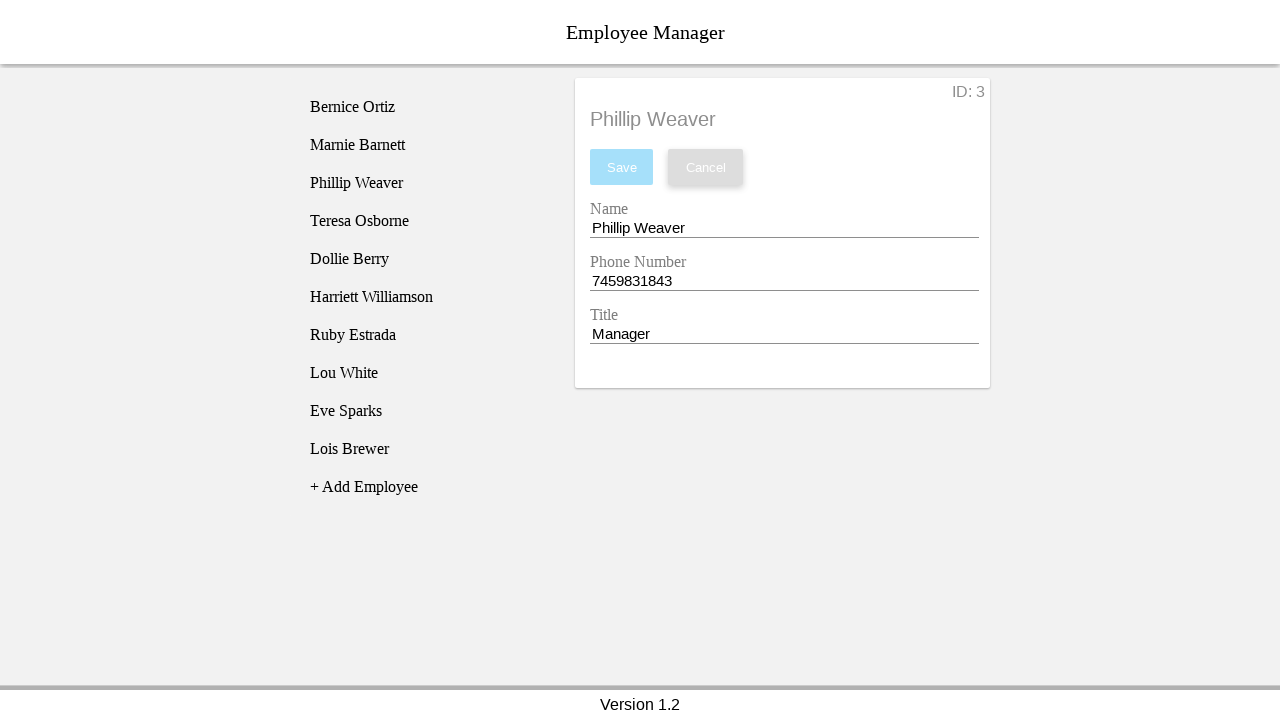